Tests mouse hover/click-and-hold interaction on a menu element by hovering over a navigation link and verifying the element's color changes after the hover action.

Starting URL: https://www.tutorialspoint.com/selenium/practice/menu.php#

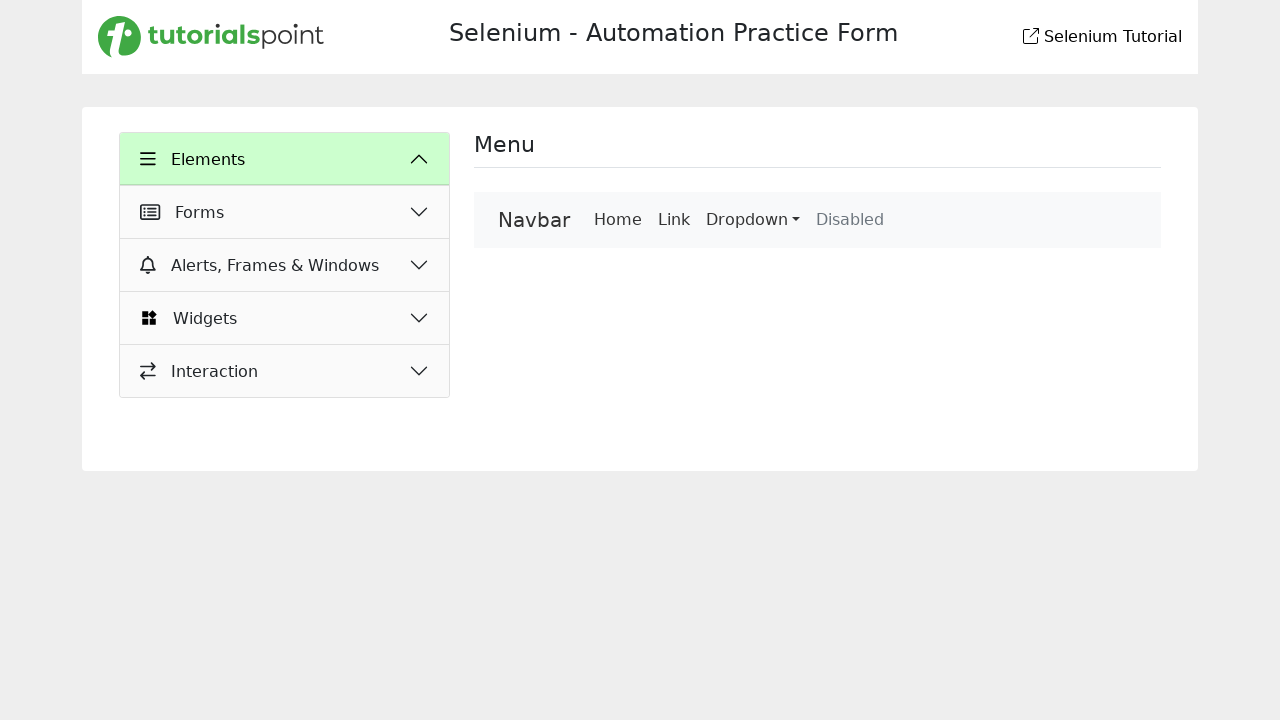

Located menu element using XPath
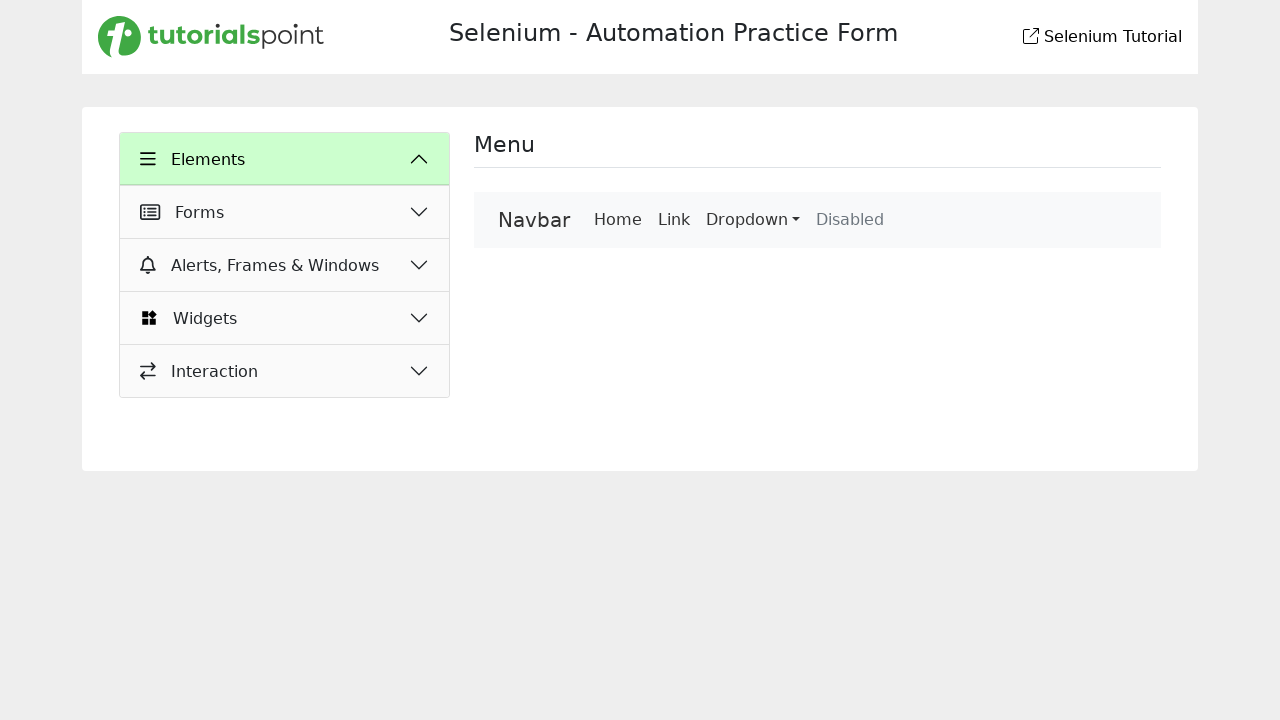

Menu element became visible
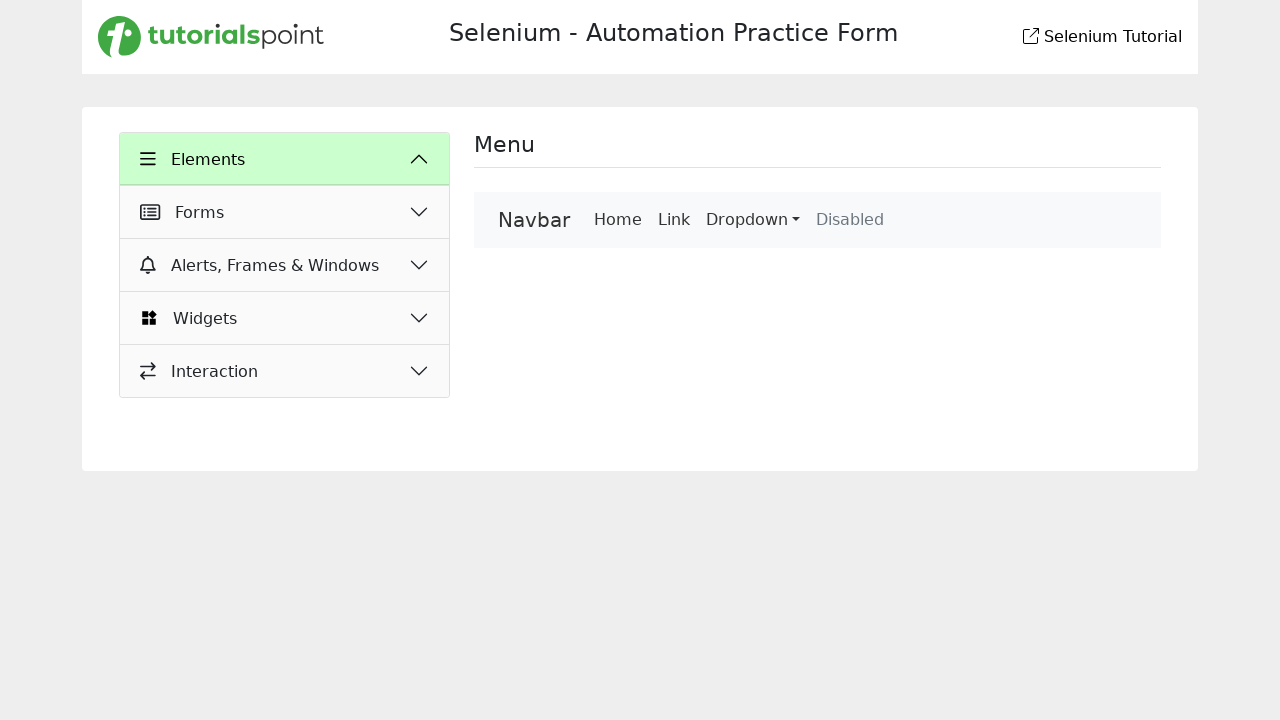

Retrieved color before hover: rgb(51, 51, 51)
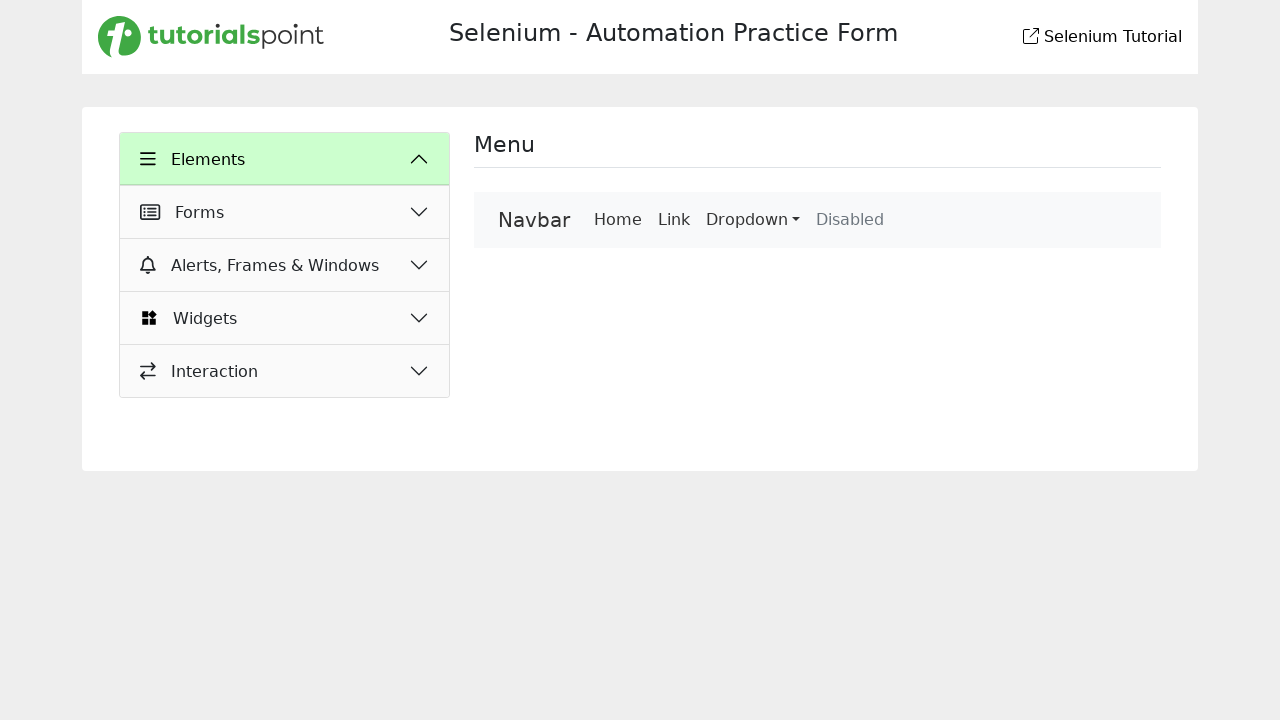

Hovered over menu element at (534, 220) on xpath=/html/body/main/div/div/div[2]/nav/div/a
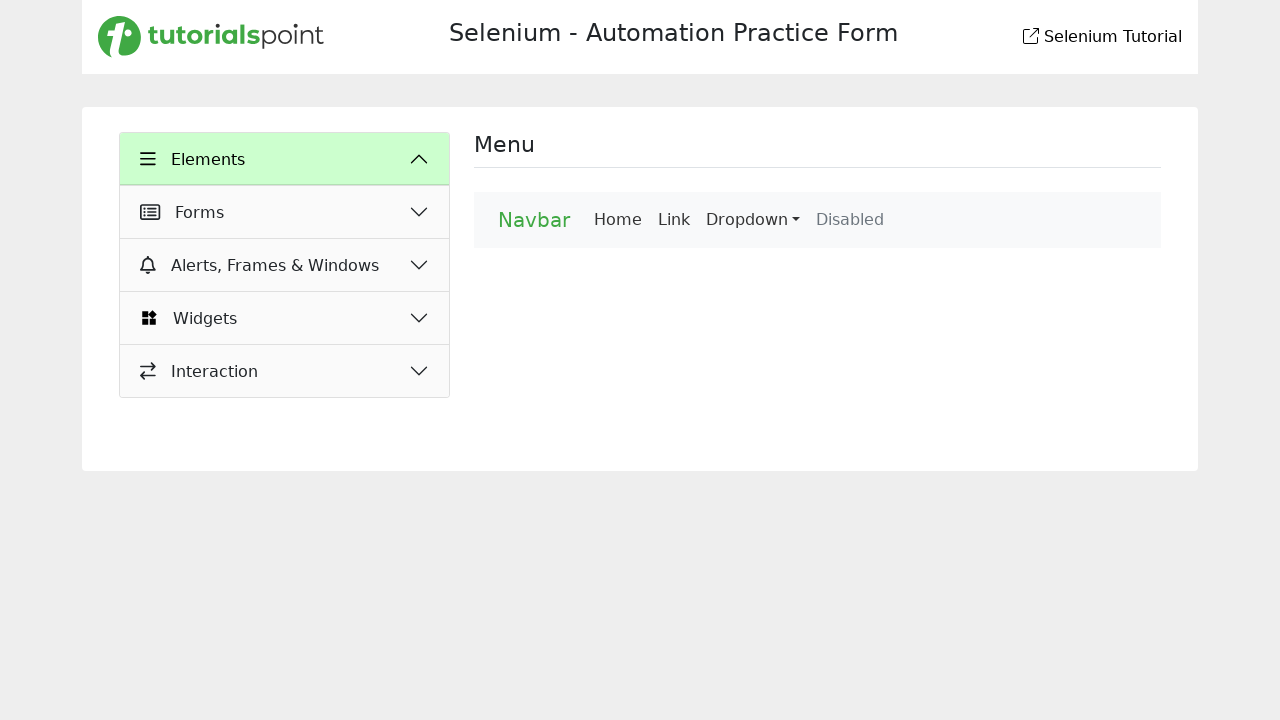

Waited 500ms for CSS transition to complete
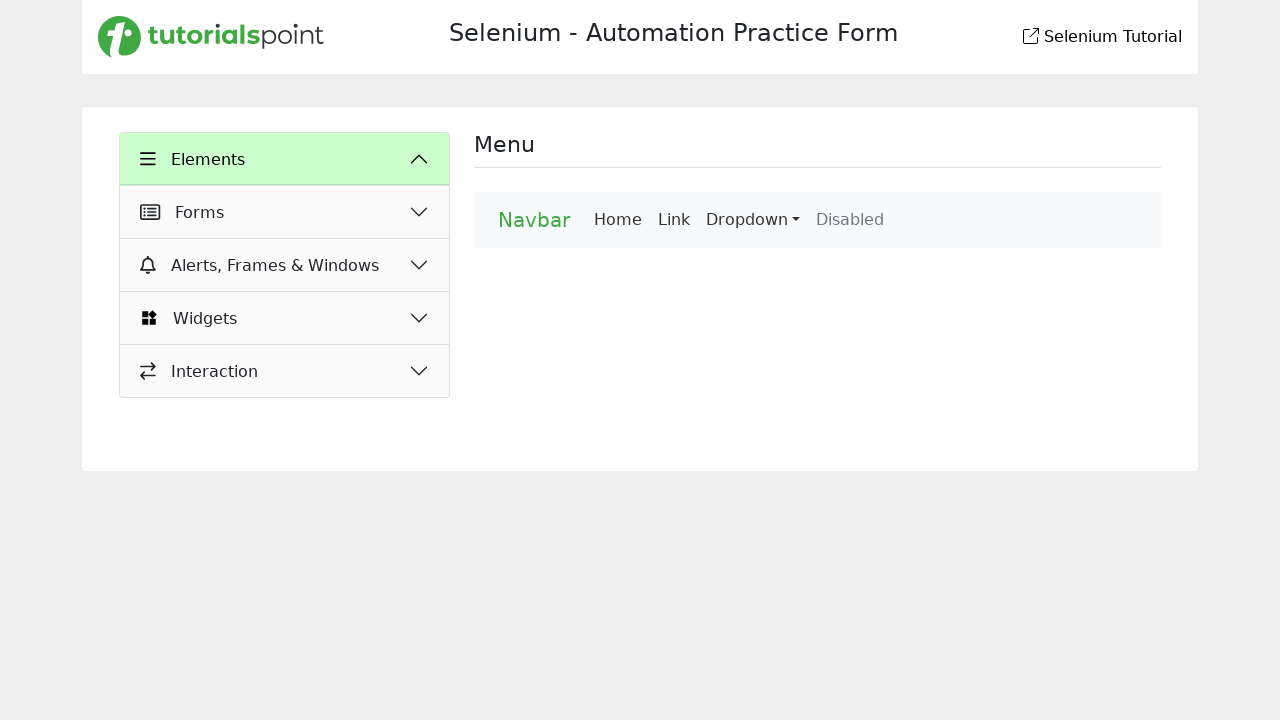

Retrieved color after hover: rgb(64, 169, 68)
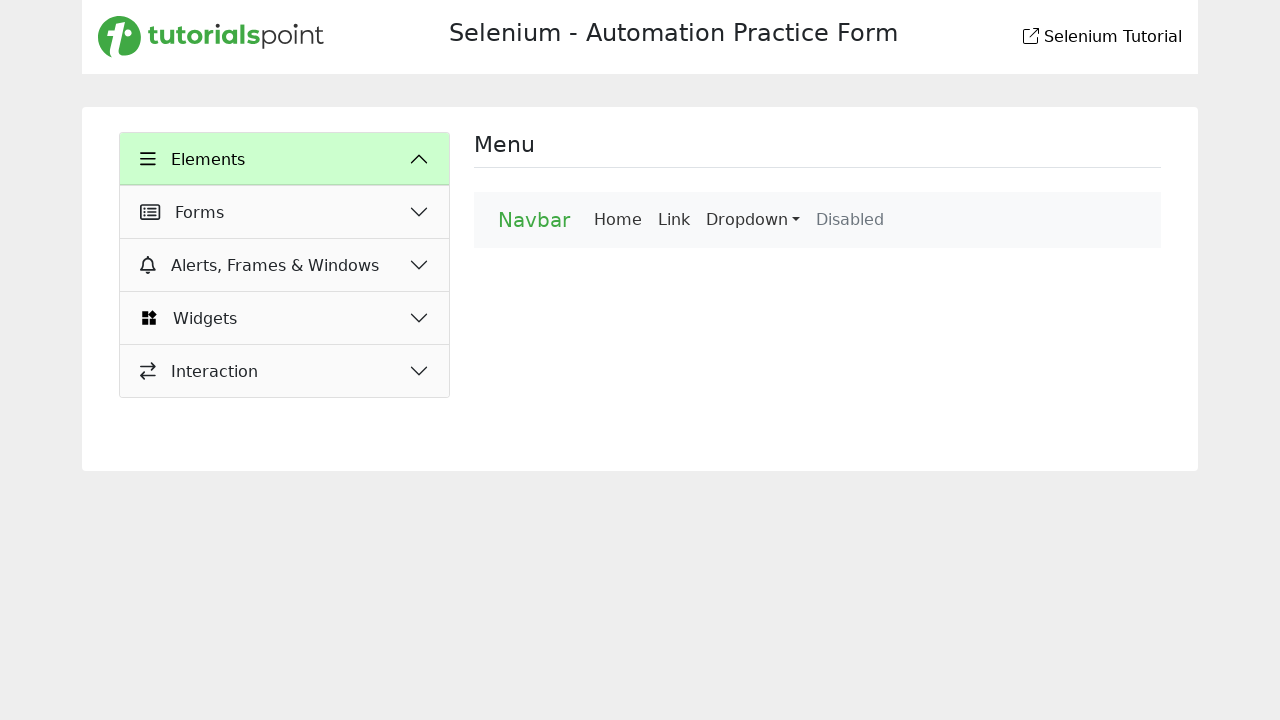

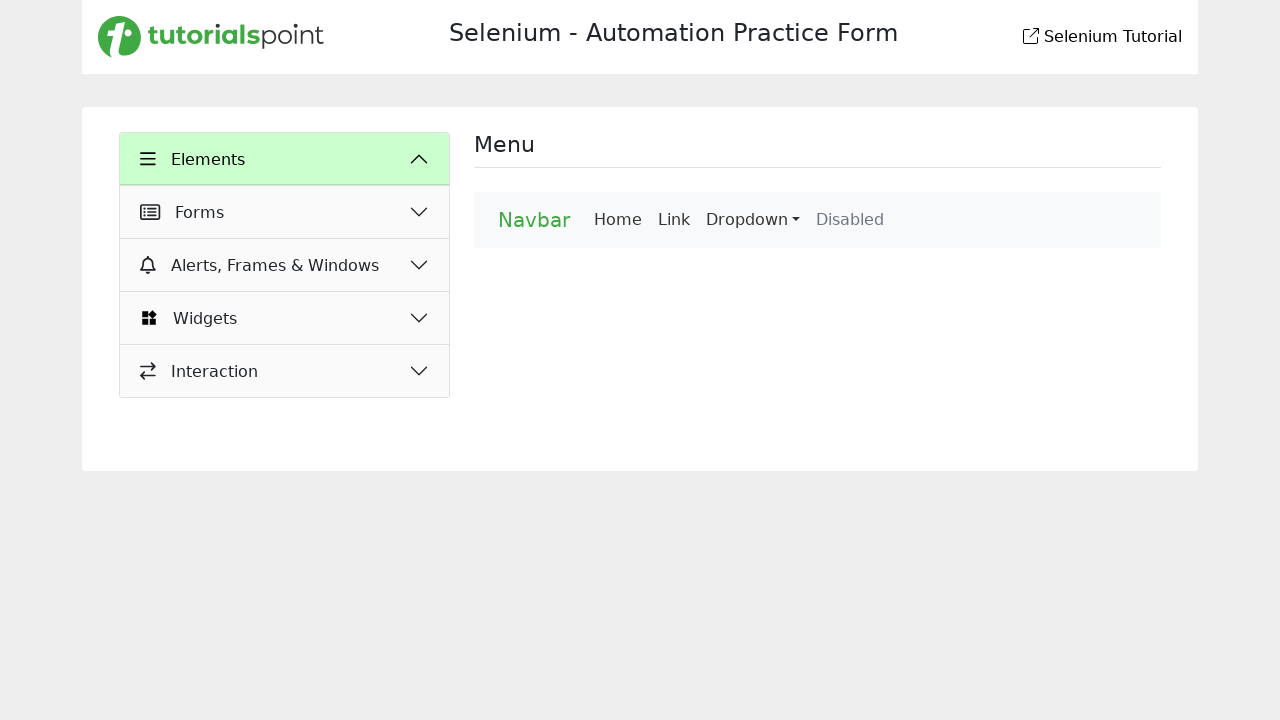